Navigates to an event page on biaarma.com and verifies that event slots and date information are displayed correctly.

Starting URL: https://biaarma.com/event/OpLateAwakening1

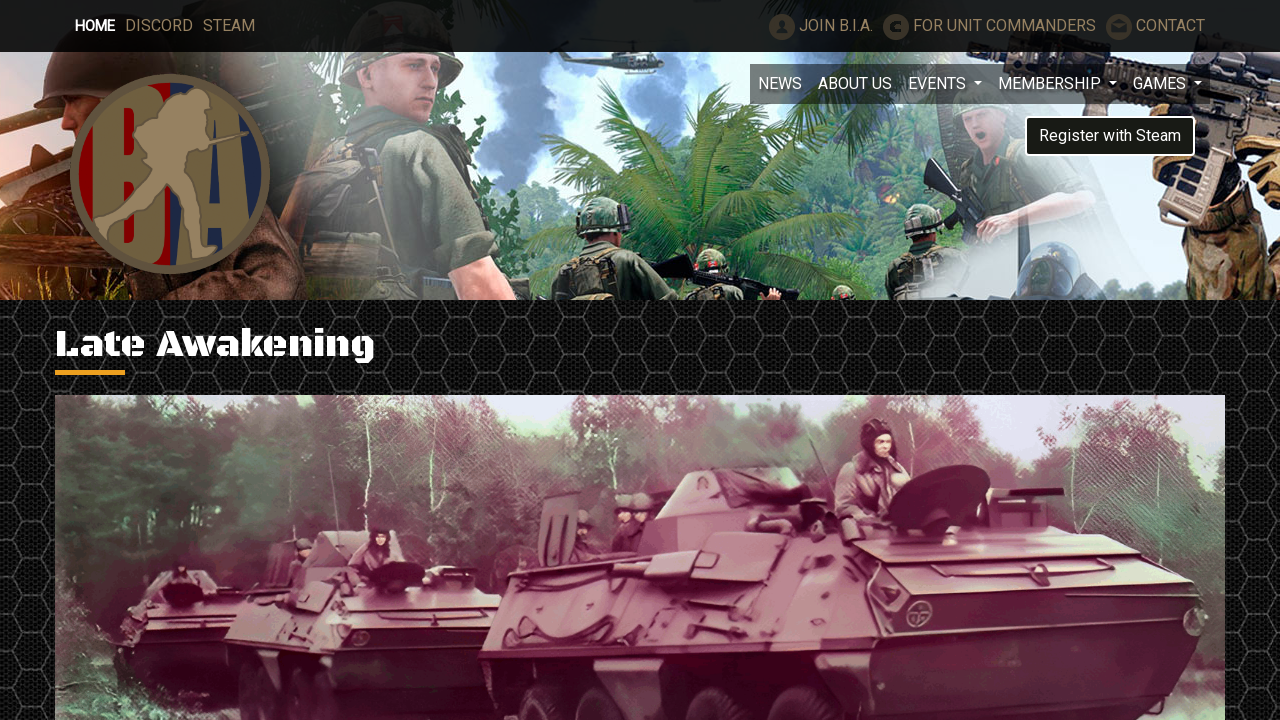

Waited for event slots to load on the page
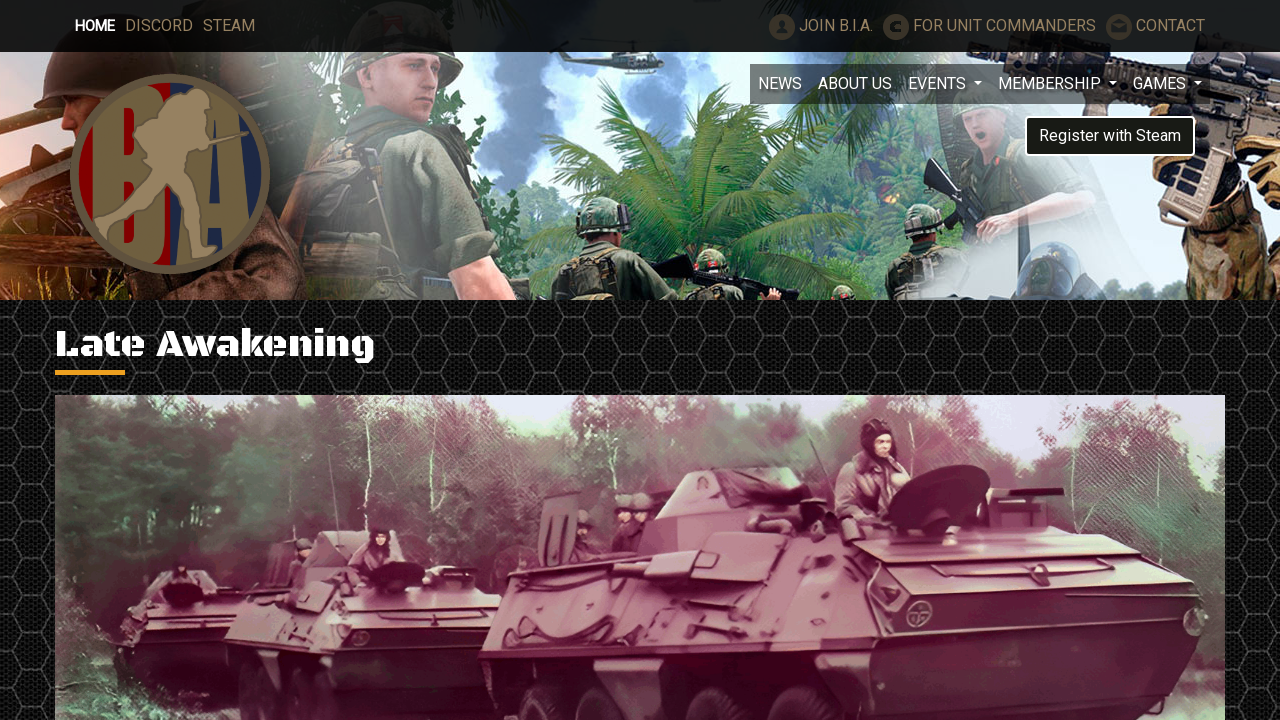

Waited for event date label to become visible
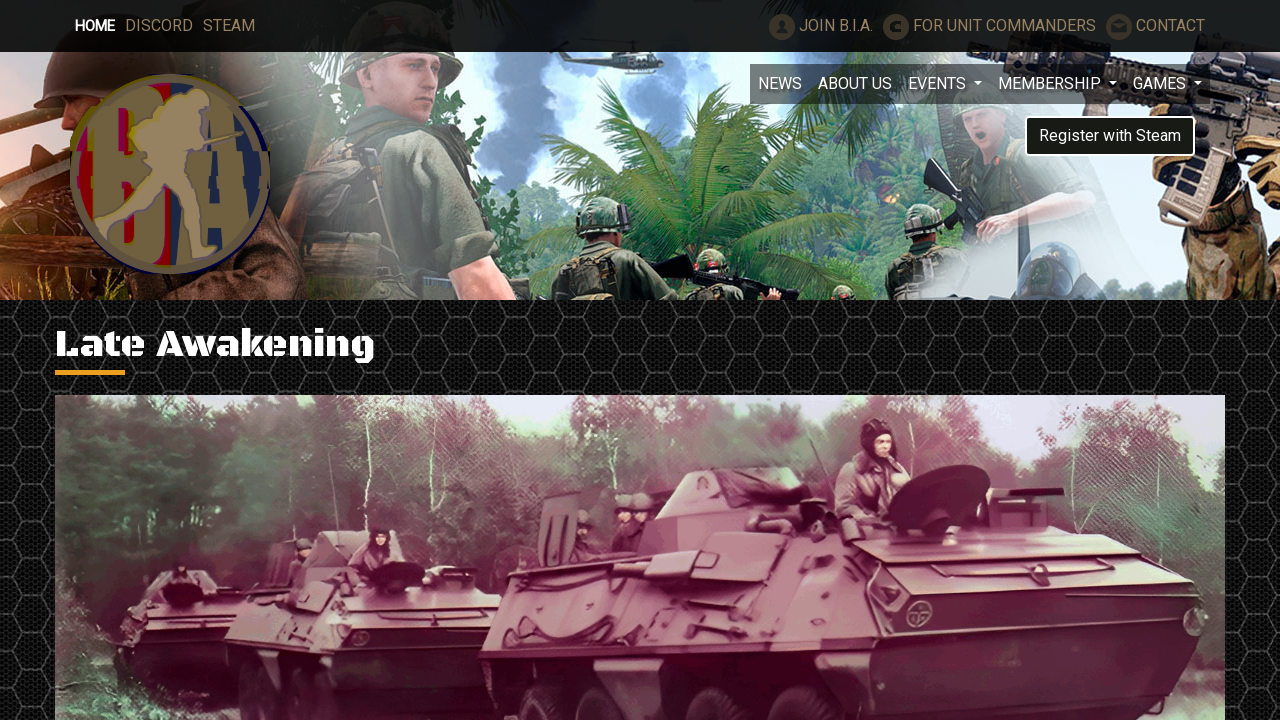

Located all event slot elements on the page
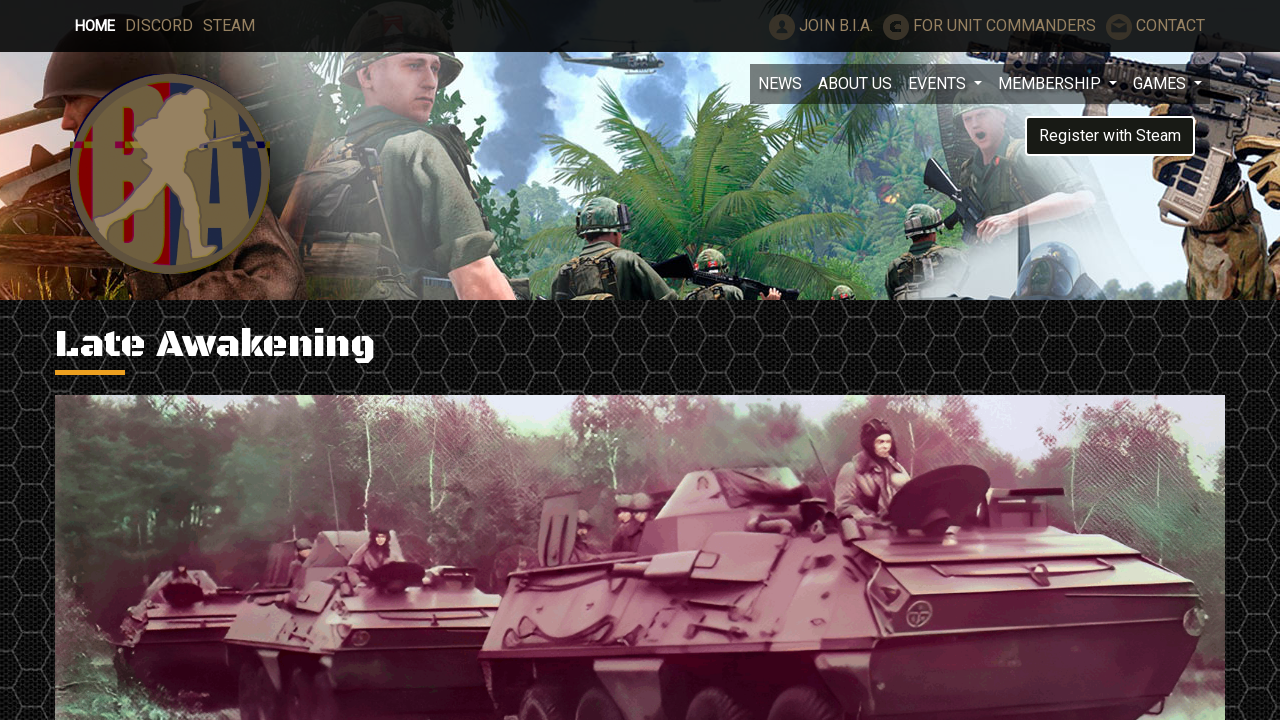

Verified that 77 event slots are displayed
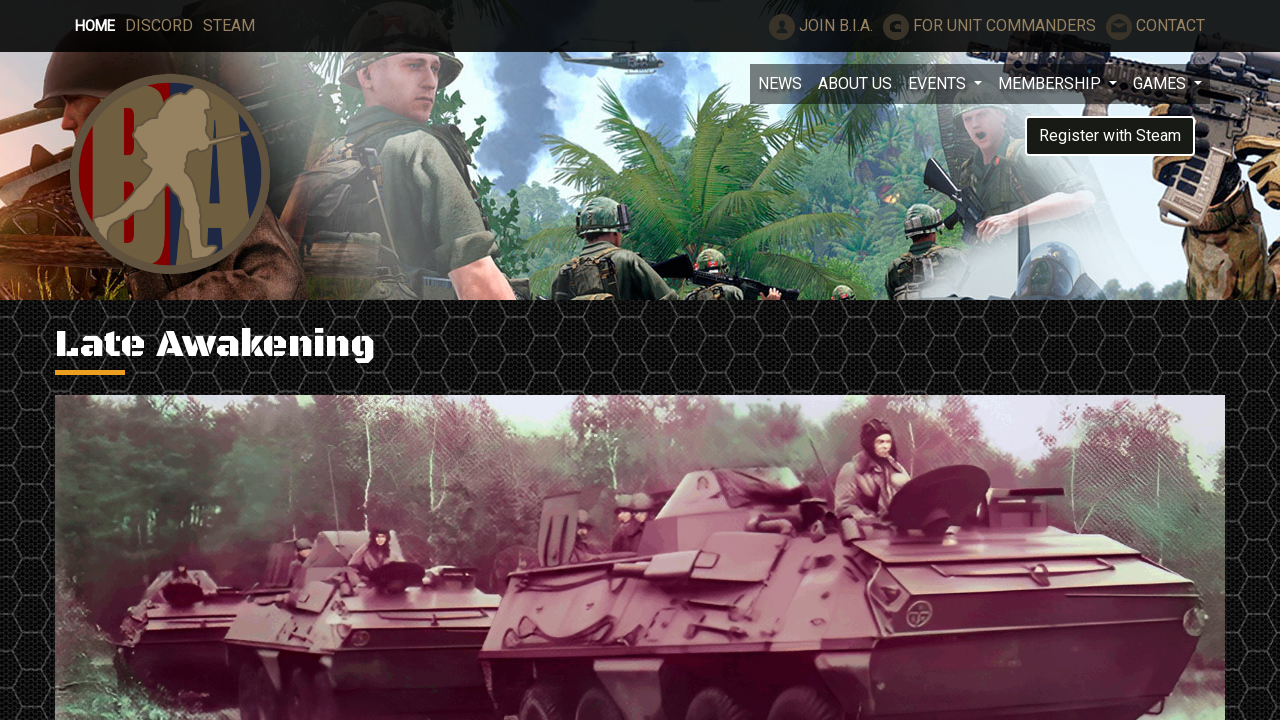

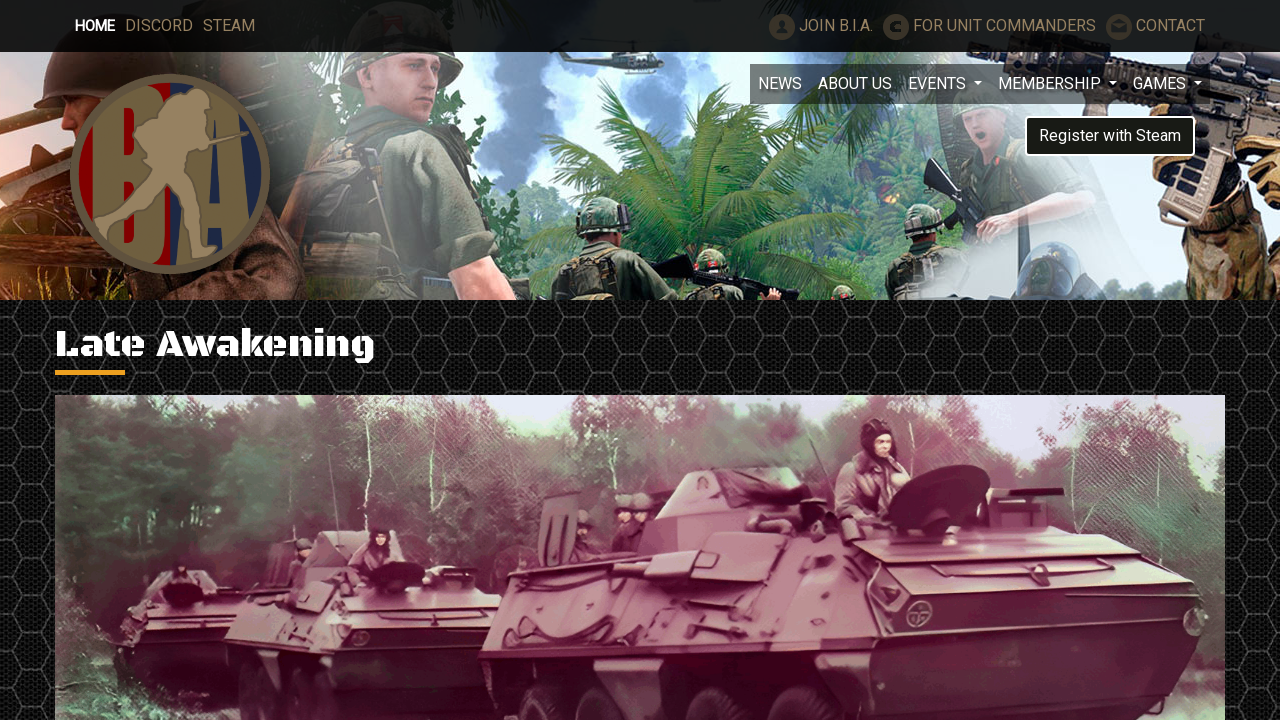